Navigates through Mars data pages - first visiting a Mars news page, then navigating to a JPL Space image page and clicking the full image button to view a featured Mars image.

Starting URL: https://data-class-mars.s3.amazonaws.com/Mars/index.html

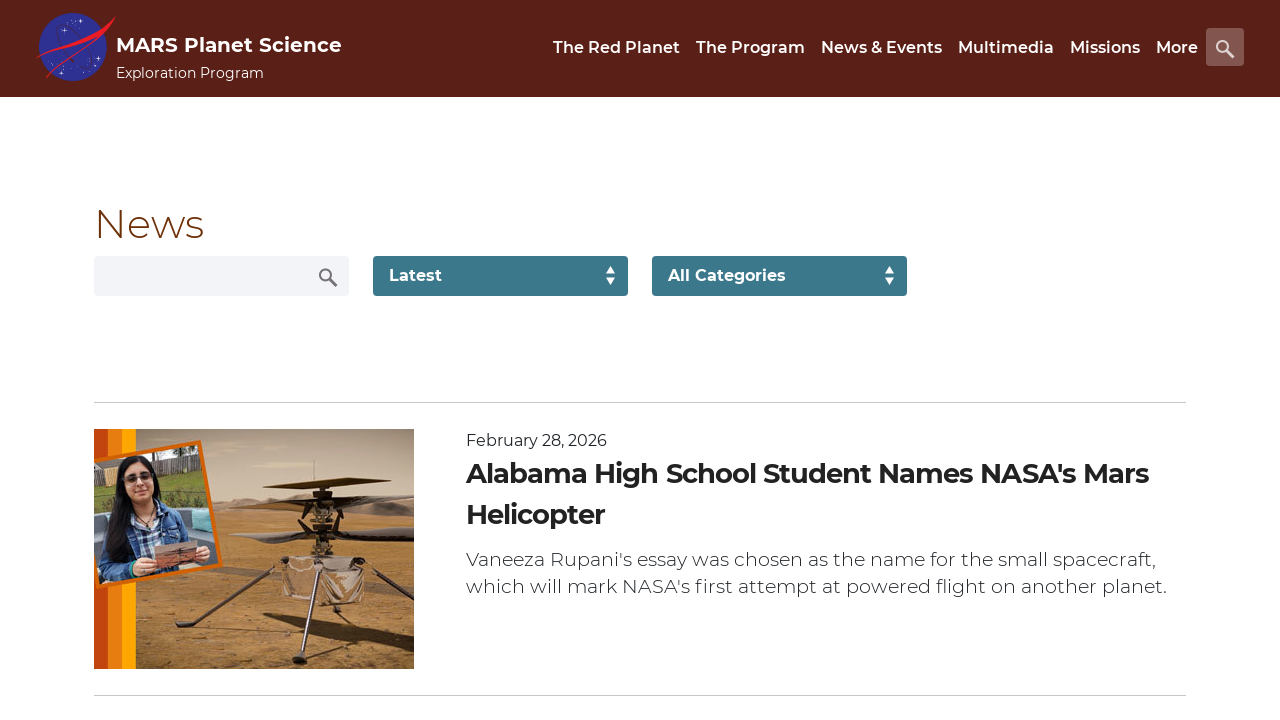

Waited for Mars news content to load on the Mars news page
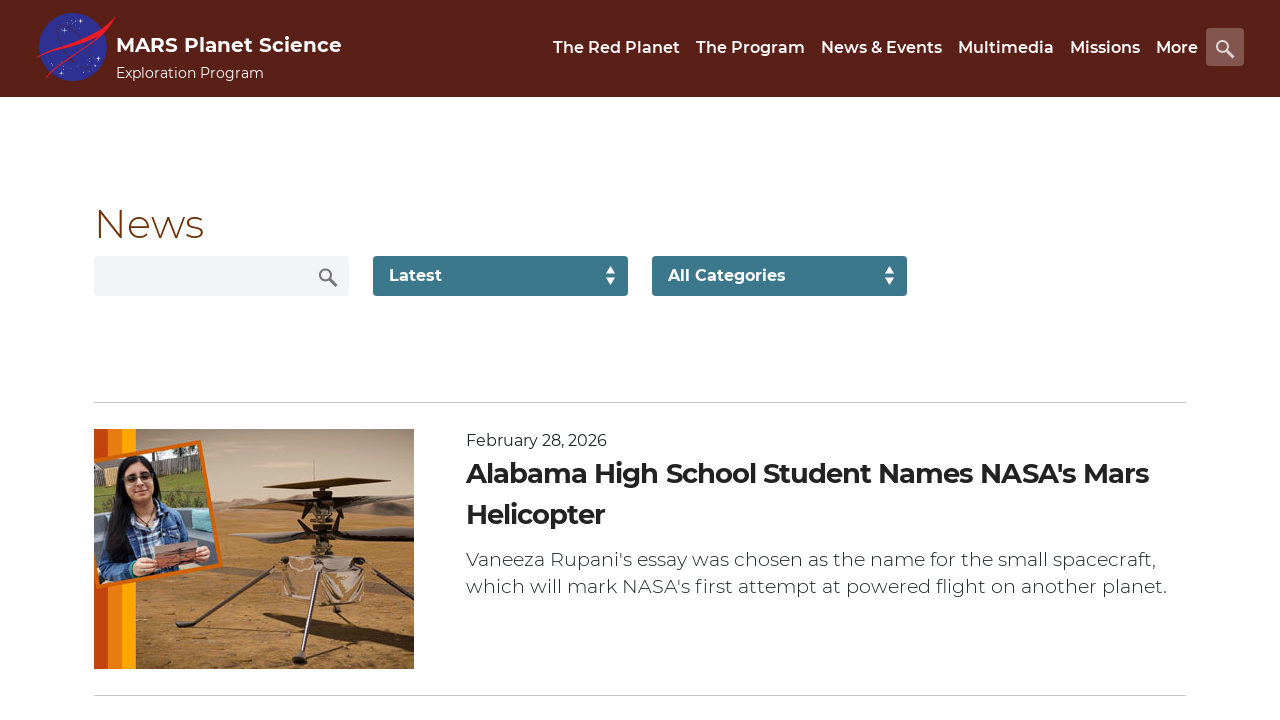

Navigated to JPL Space featured image page
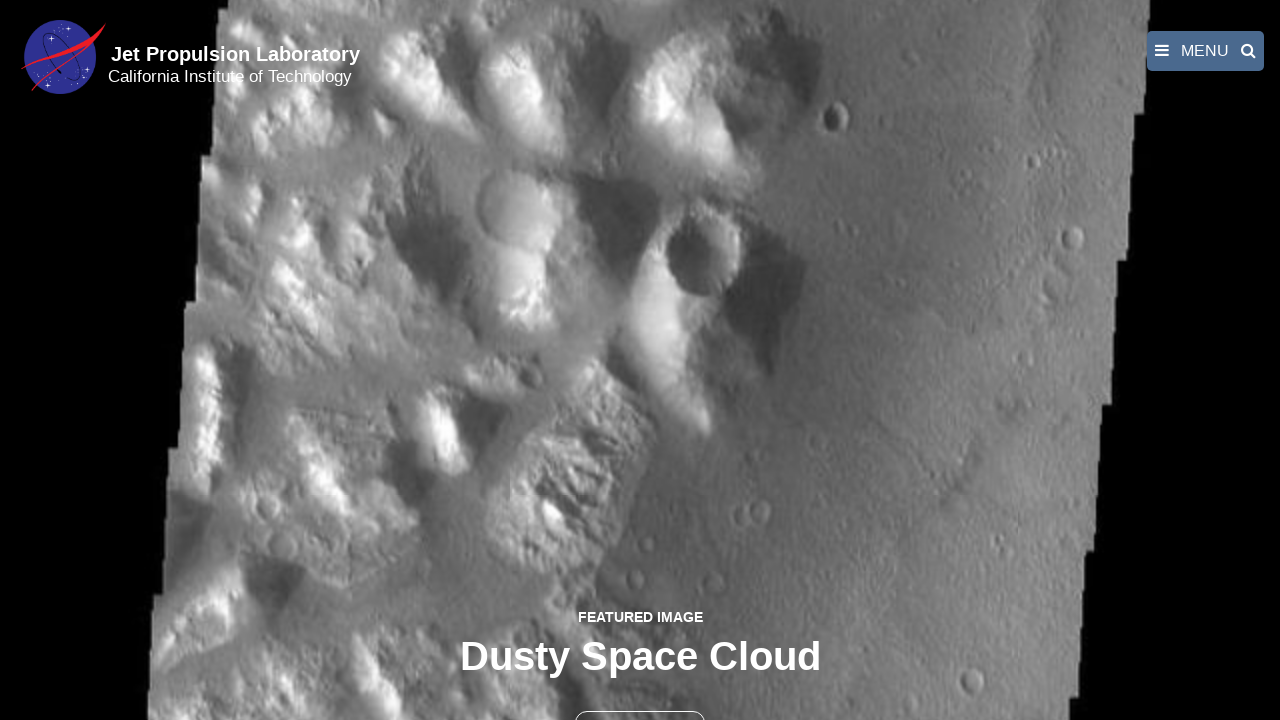

Located all buttons on the JPL Space page
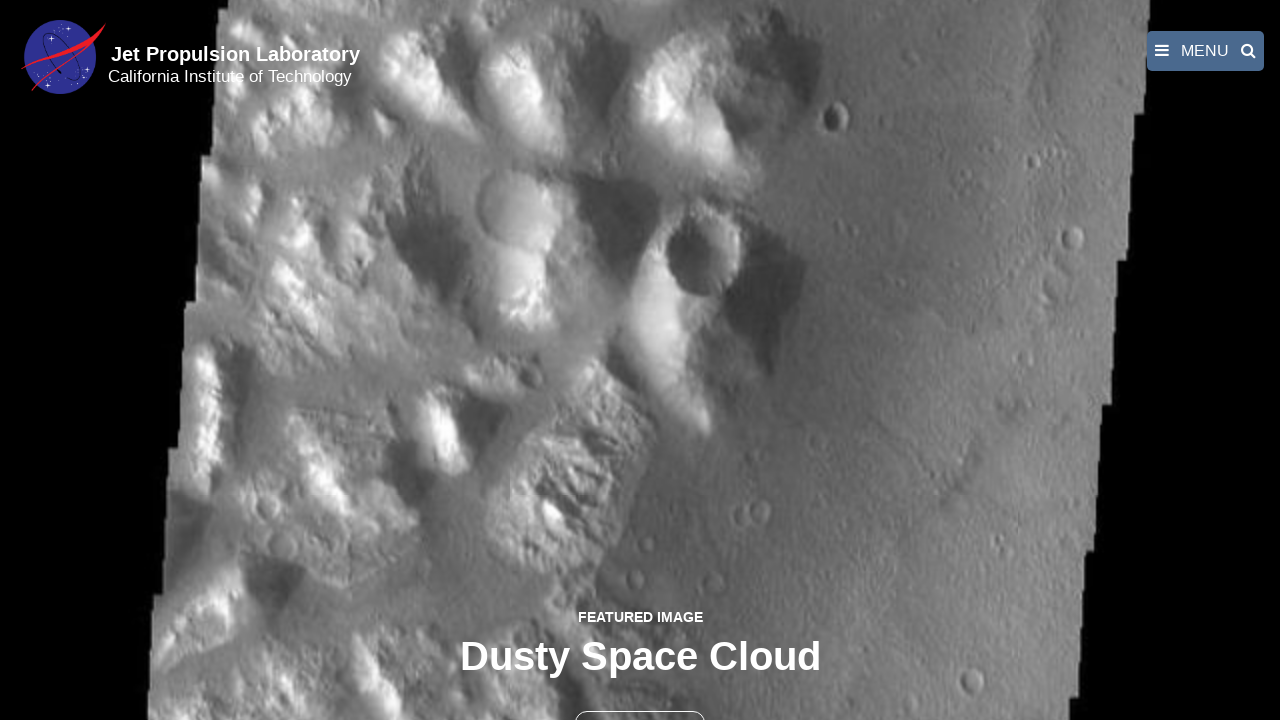

Clicked the full image button to view featured Mars image at (640, 699) on button >> nth=1
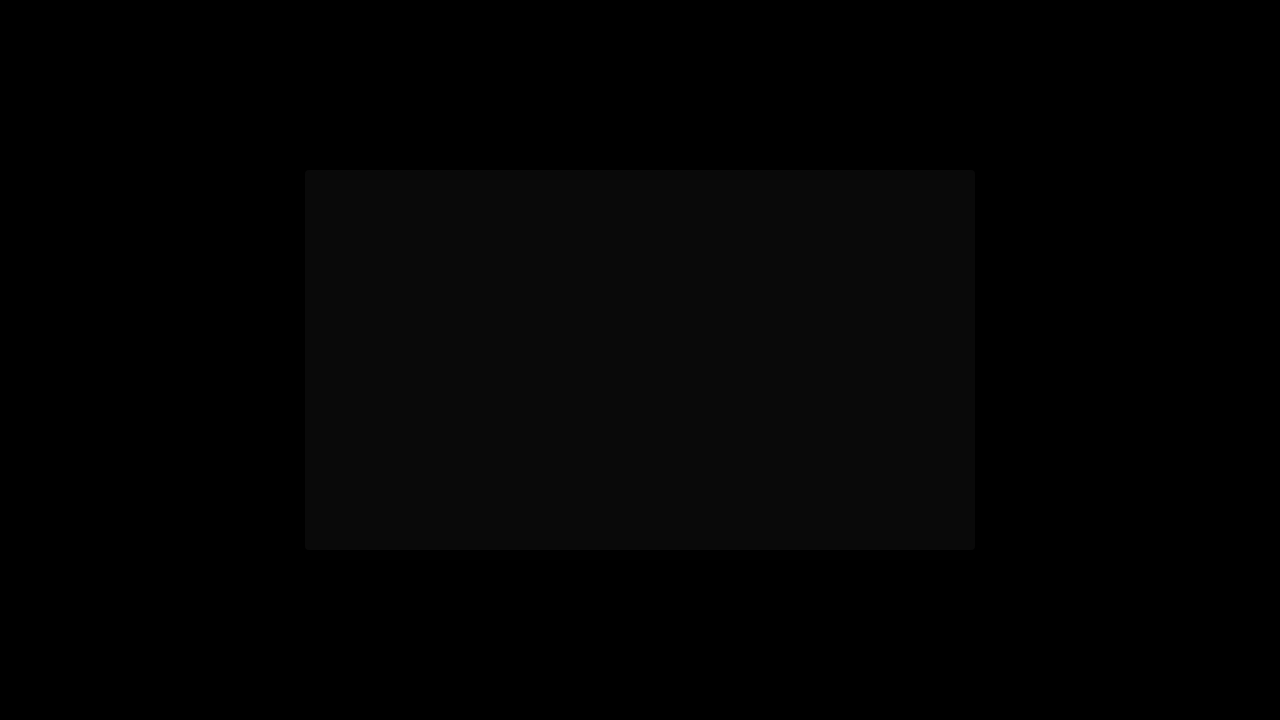

Waited for full-size Mars image to load in fancybox viewer
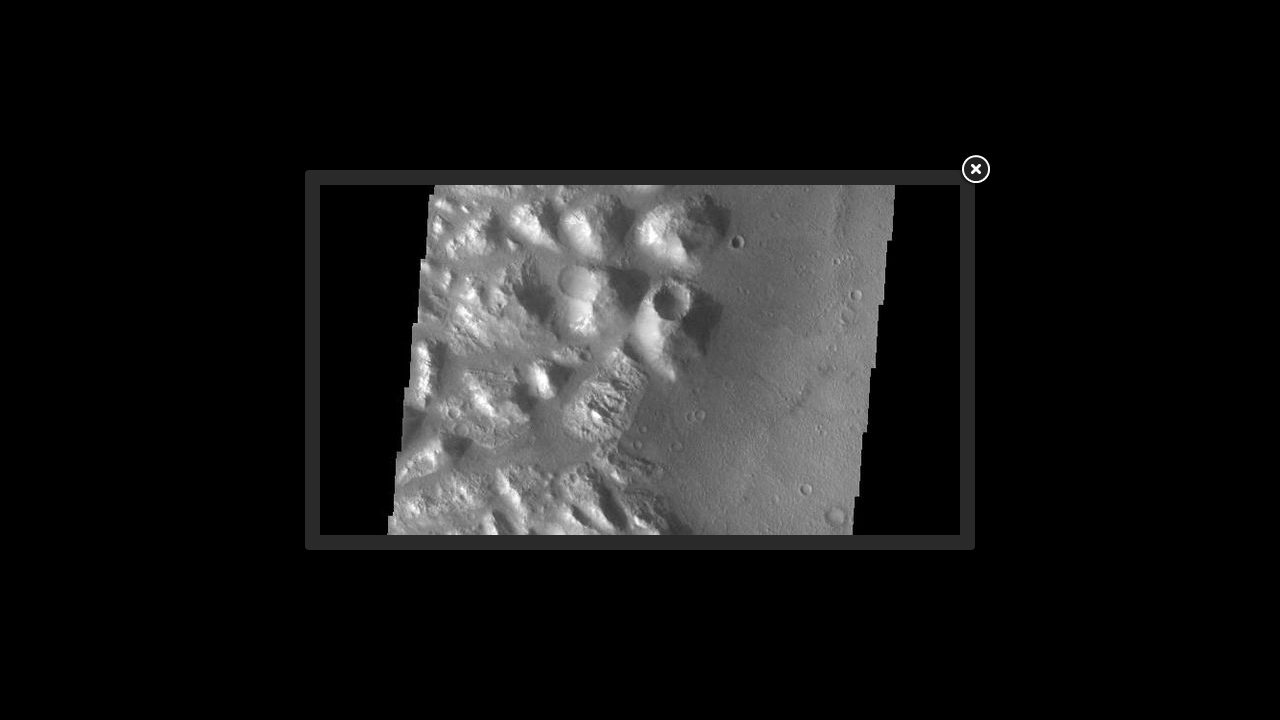

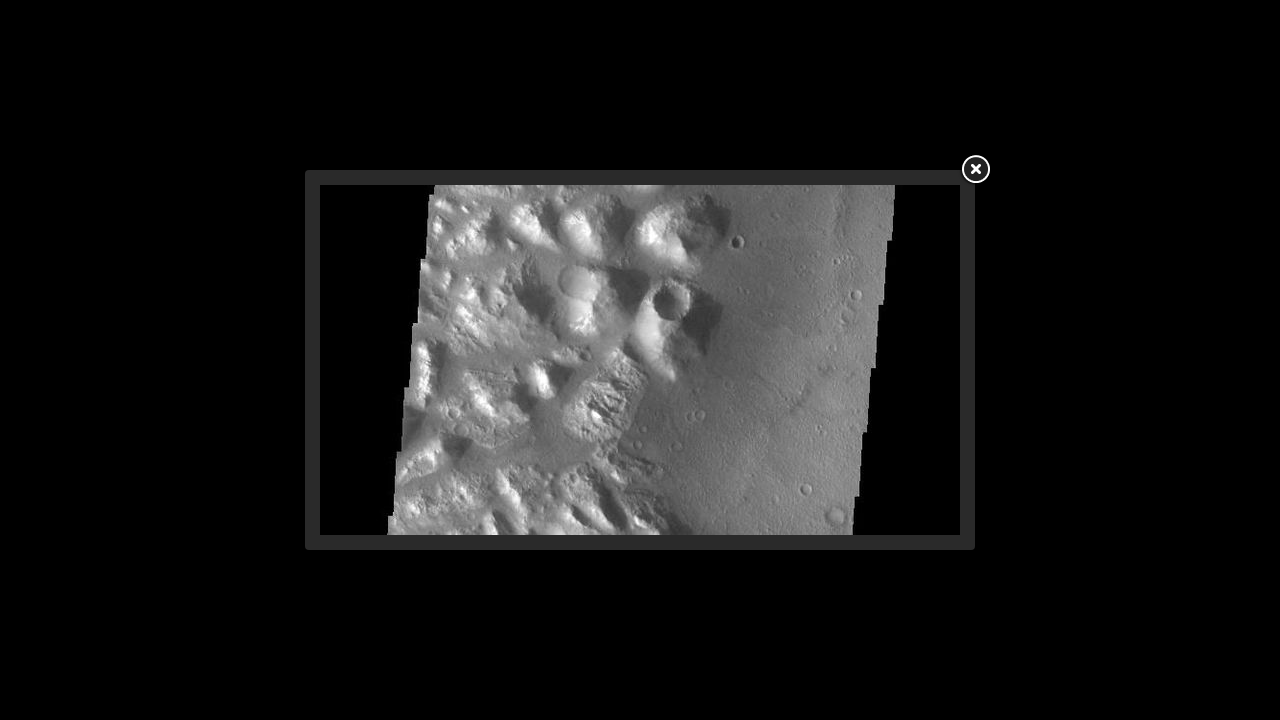